Tests jQuery UI drag and drop functionality by dragging an element into a droppable target area within an iframe

Starting URL: https://jqueryui.com/droppable/

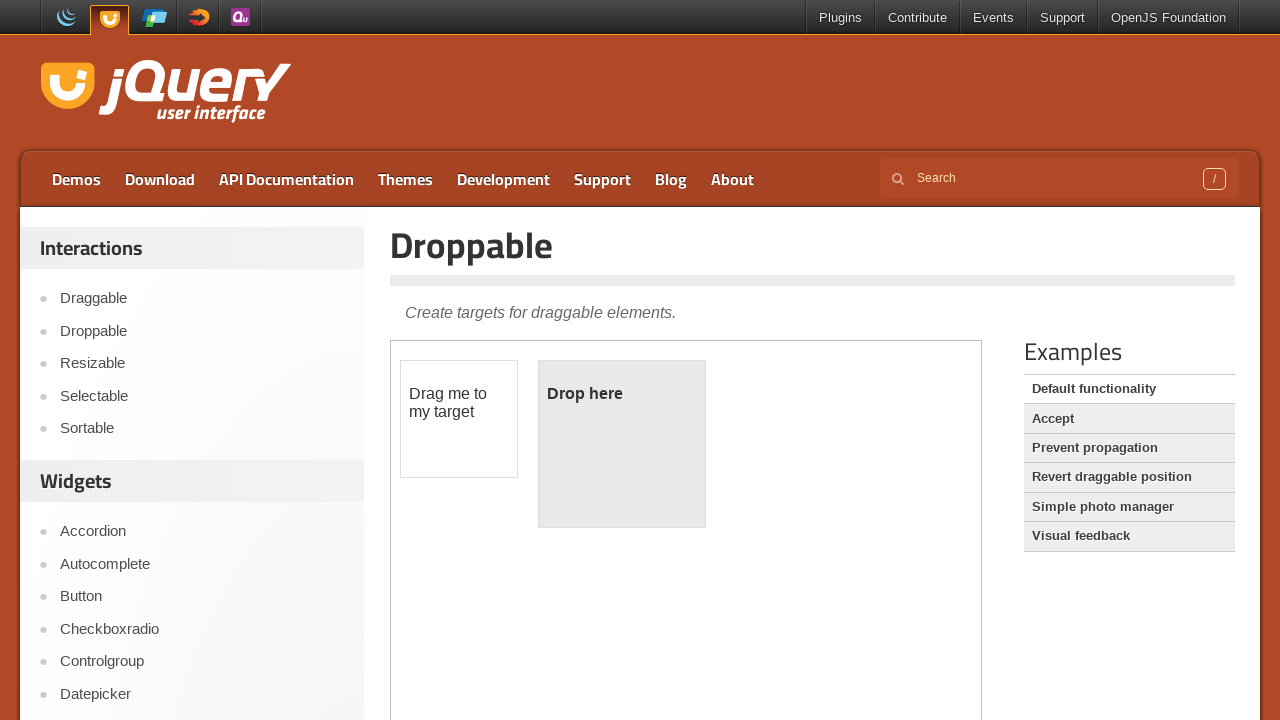

Located the demo iframe
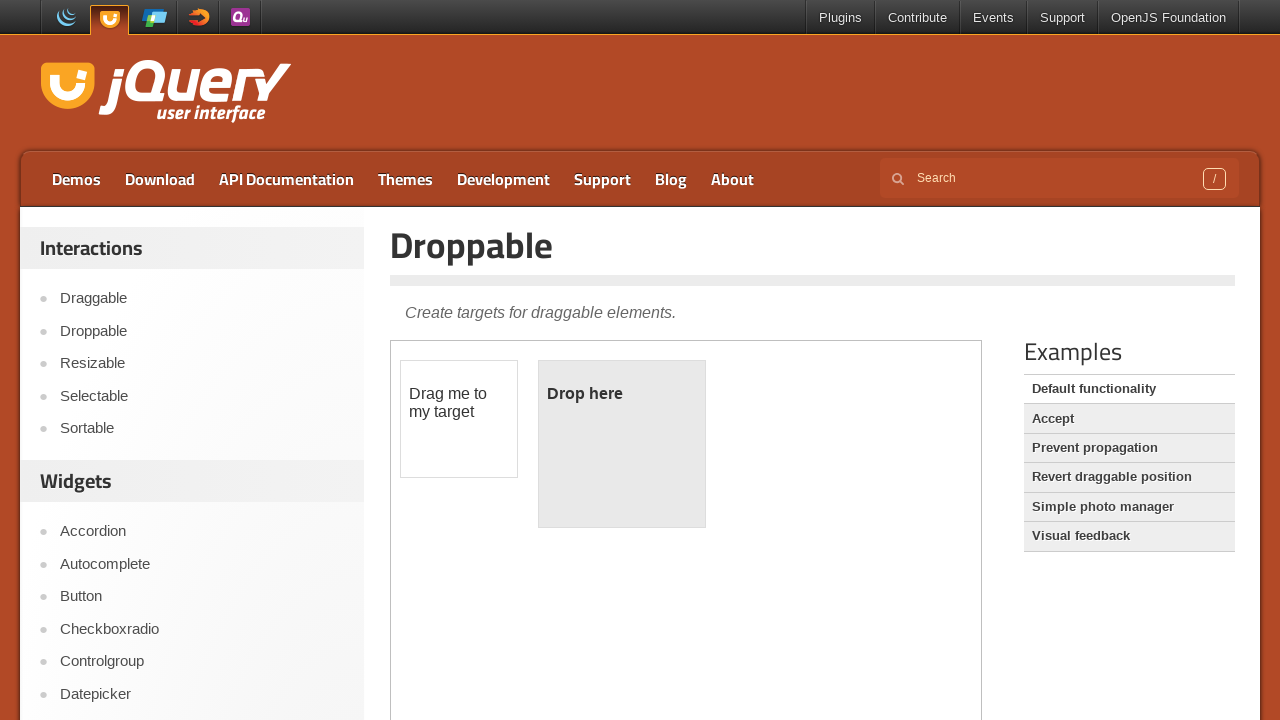

Located the draggable element
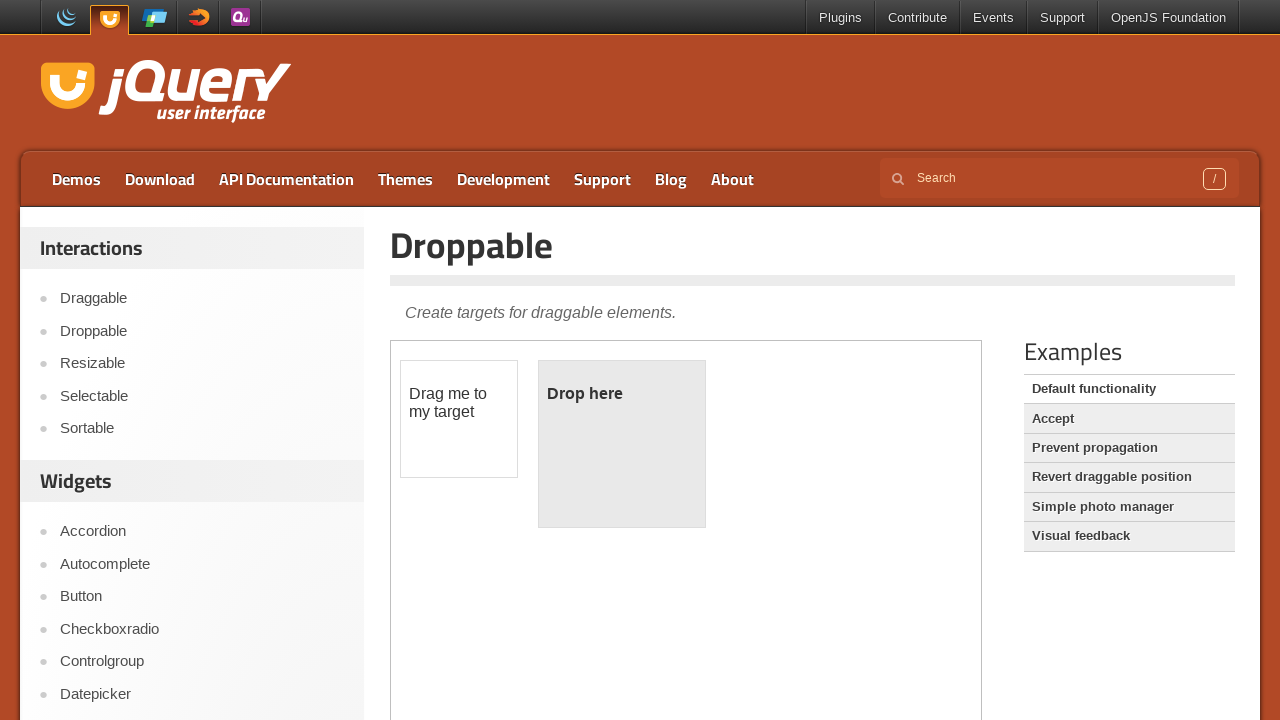

Located the droppable target element
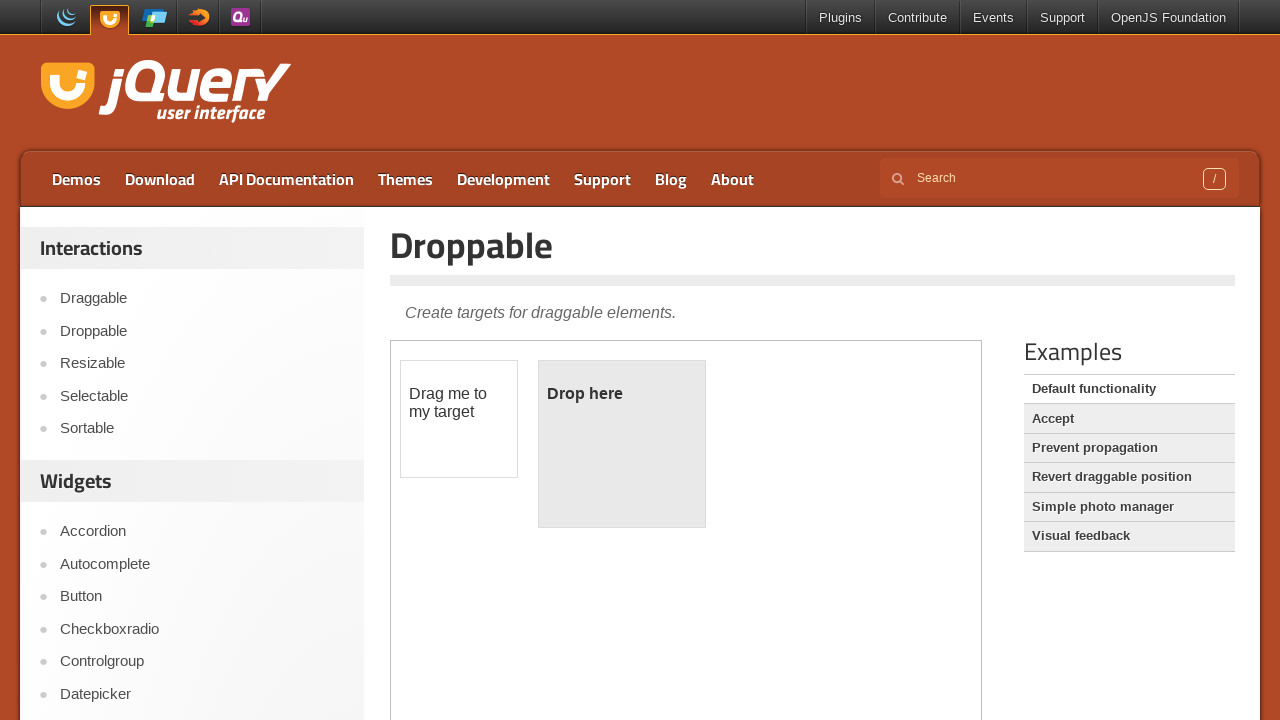

Dragged element into droppable target area at (622, 444)
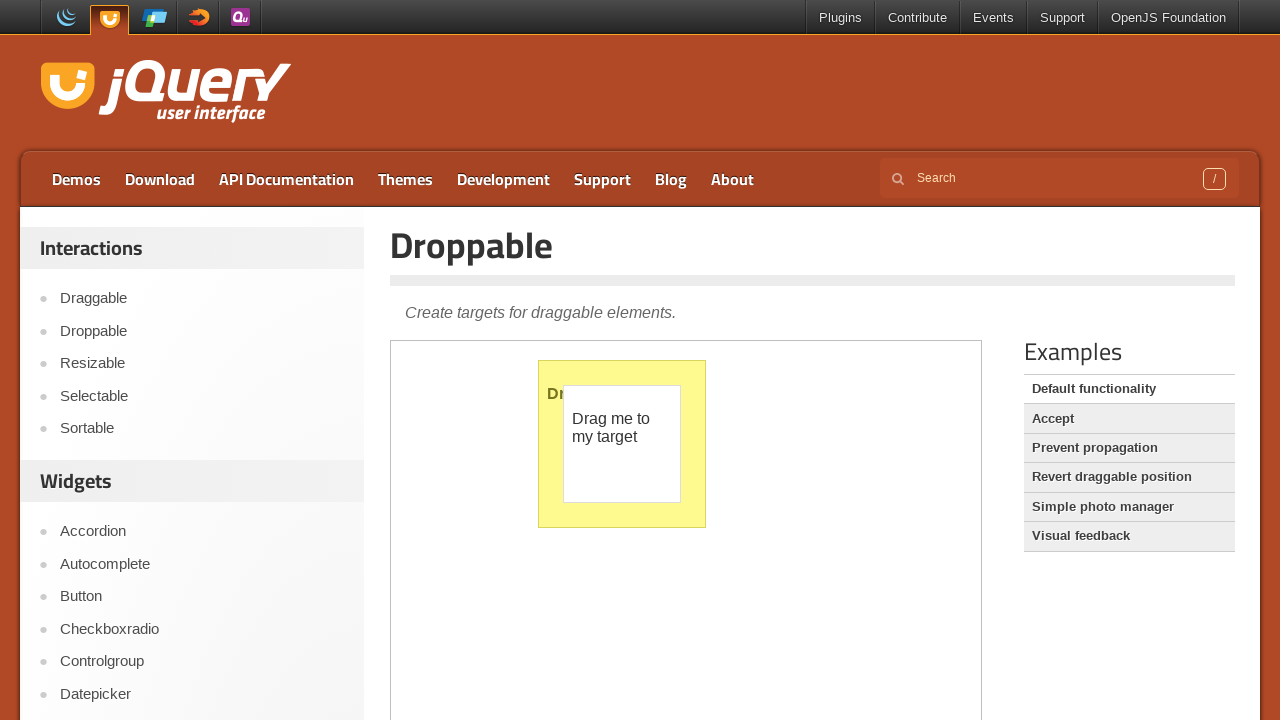

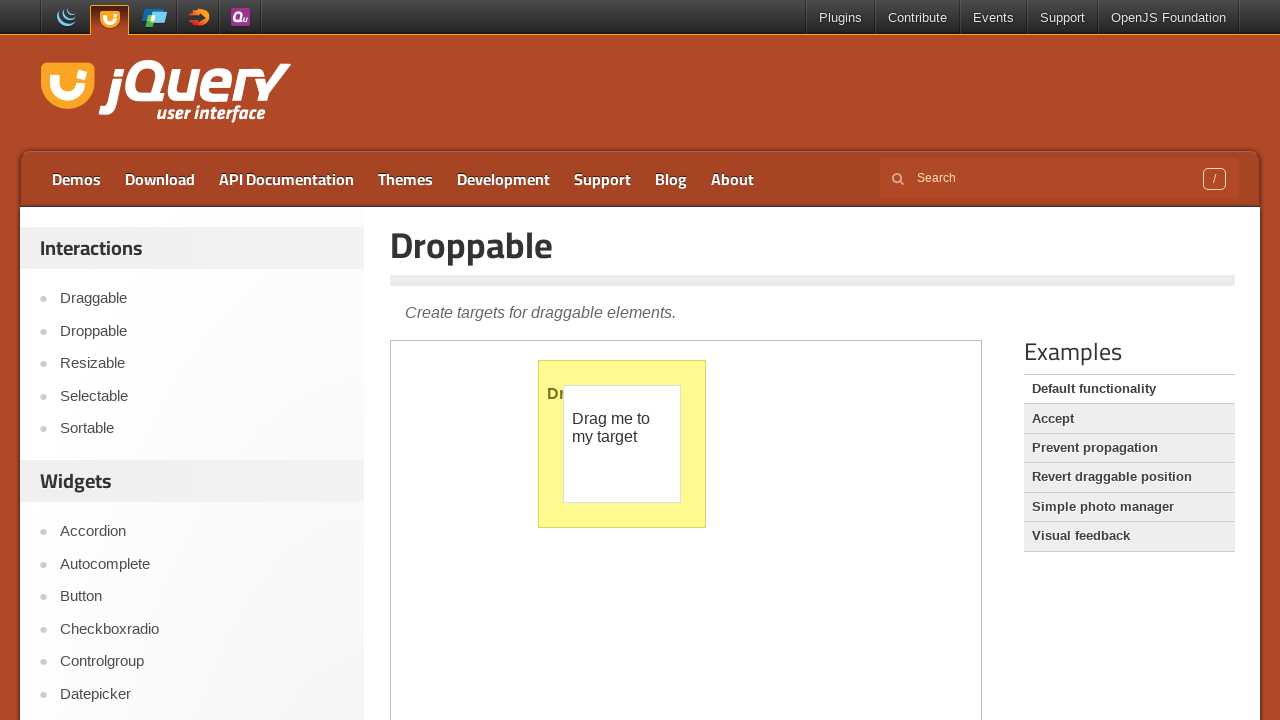